Tests login form validation by clicking the login button without entering credentials and verifying that a warning message is displayed.

Starting URL: https://login1.nextbasecrm.com/?login=yes

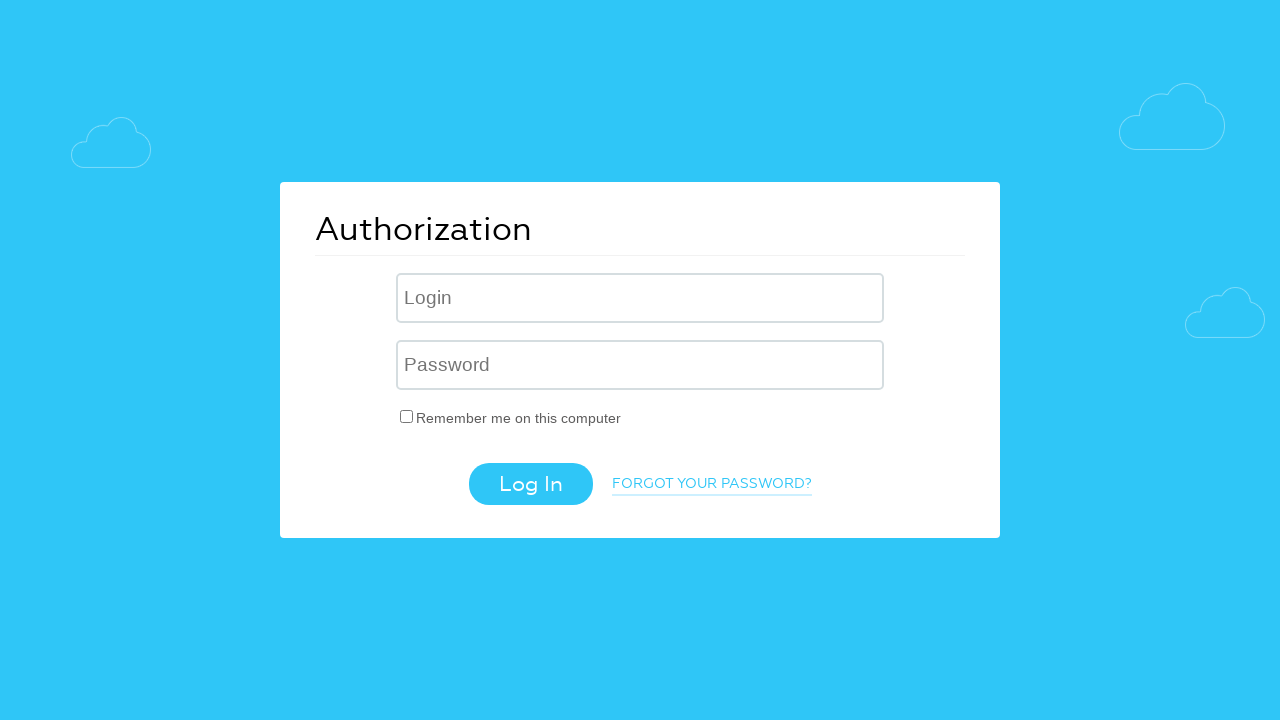

Clicked login button without entering credentials at (530, 484) on .login-btn
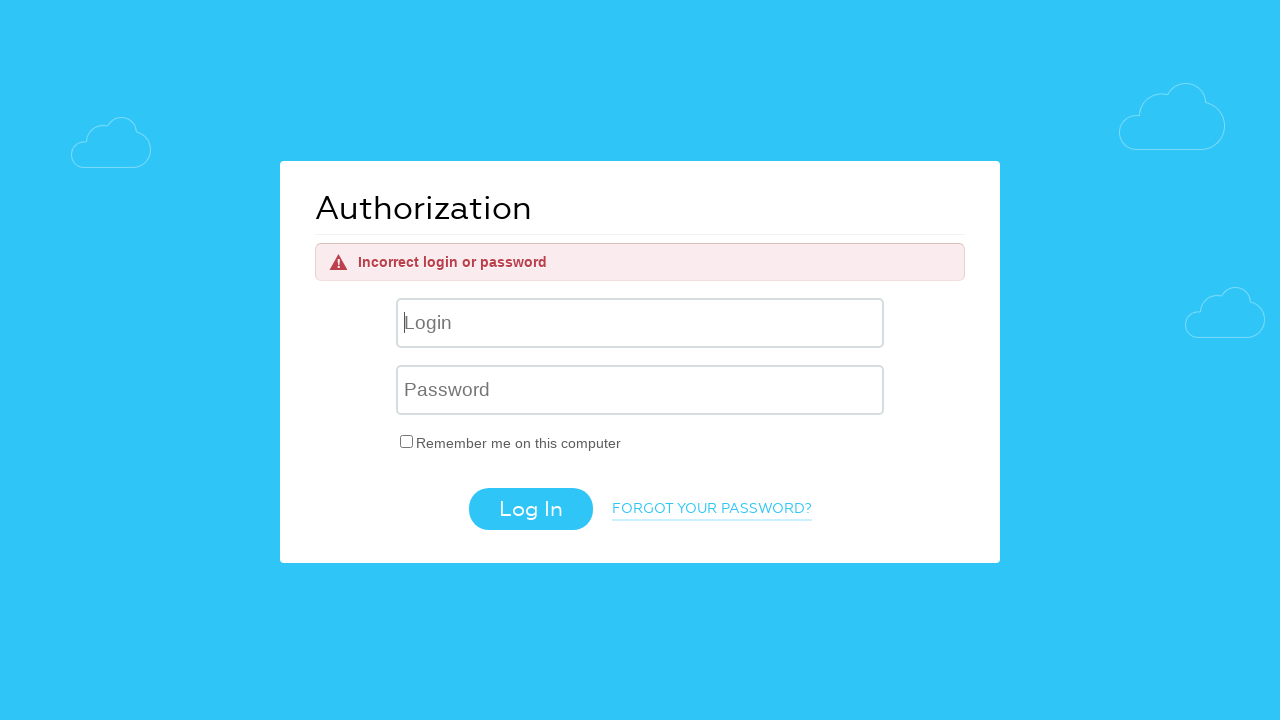

Located warning message element using absolute XPath
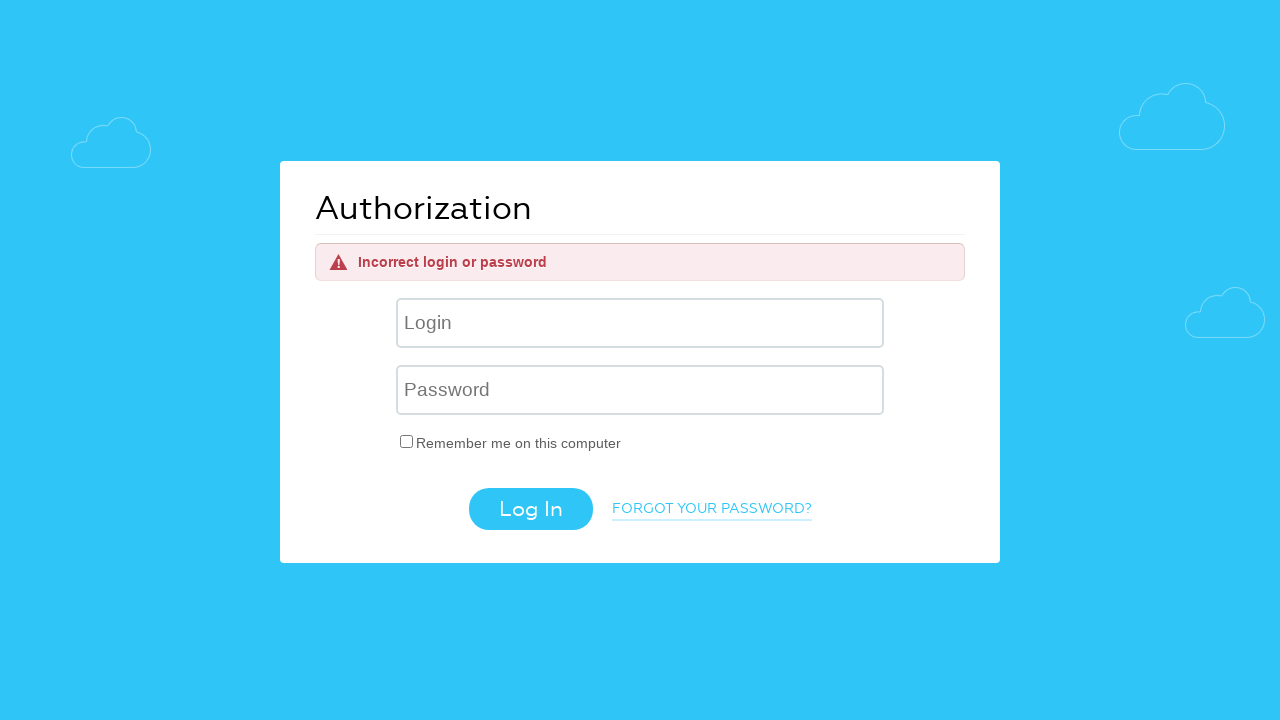

Warning message became visible
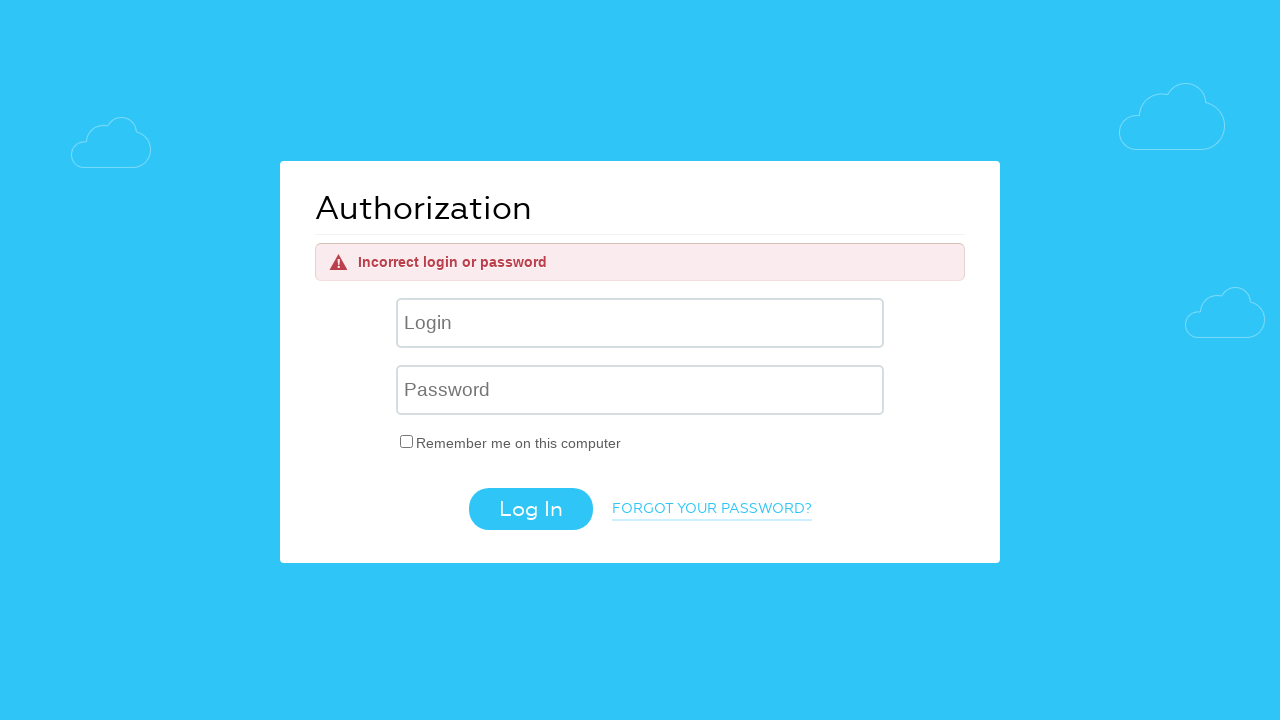

Retrieved and printed warning message text content
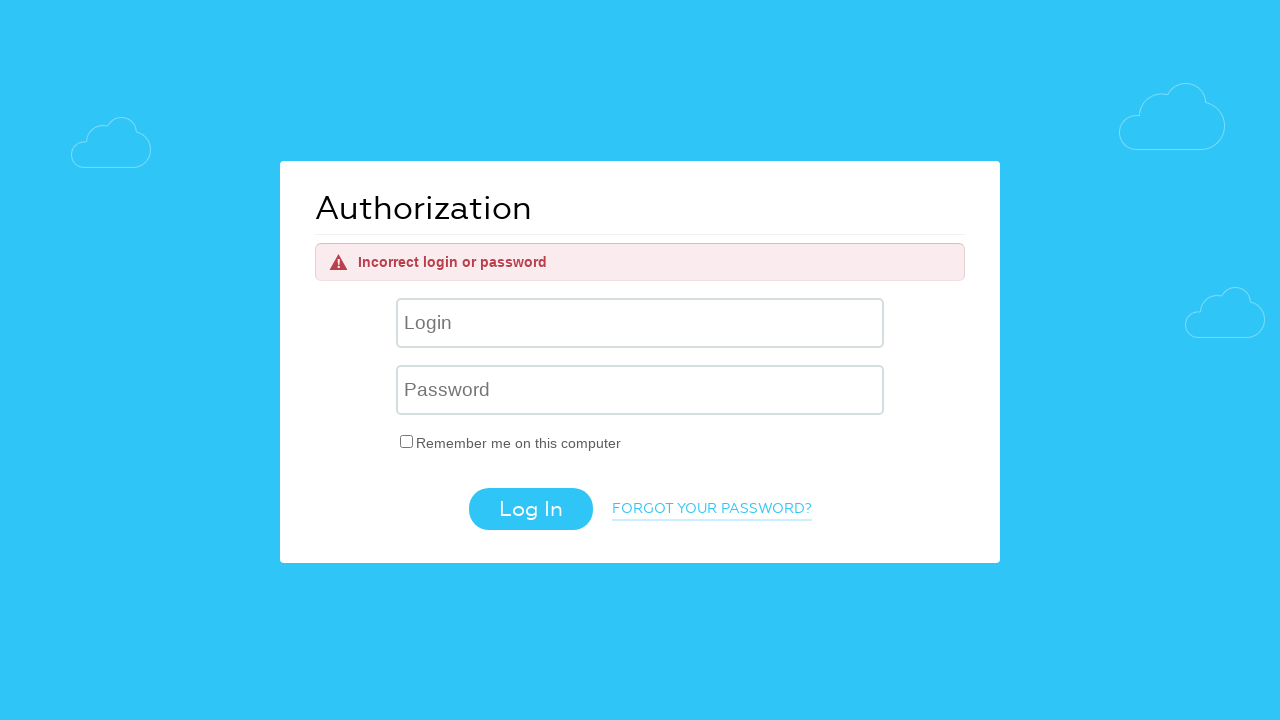

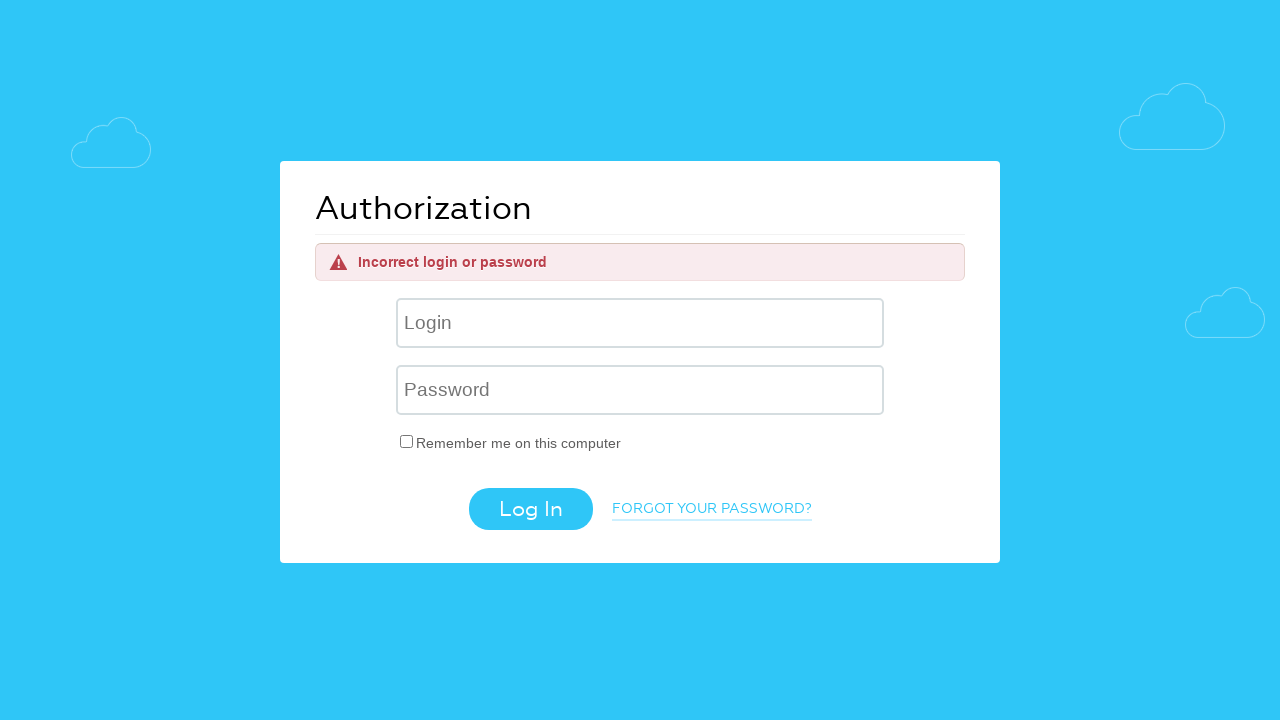